Tests dynamic controls by interacting with checkbox and remove button based on their state

Starting URL: http://the-internet.herokuapp.com/dynamic_controls

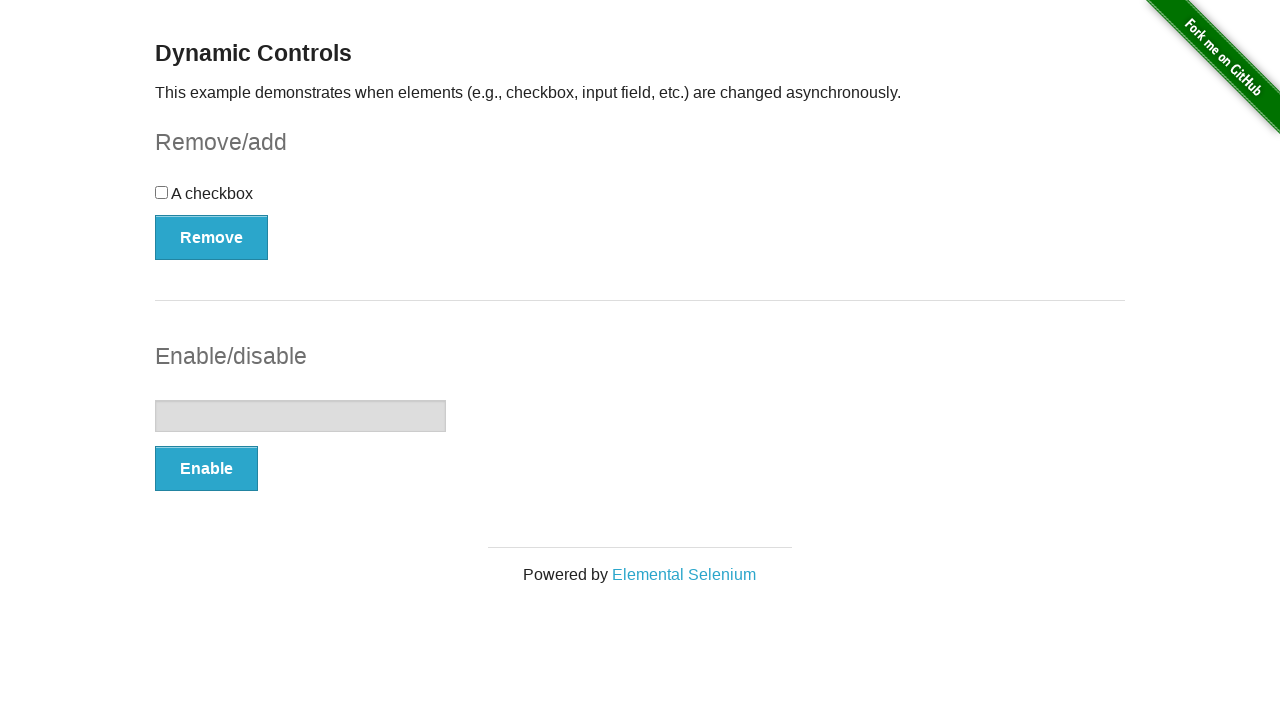

Located checkbox input element
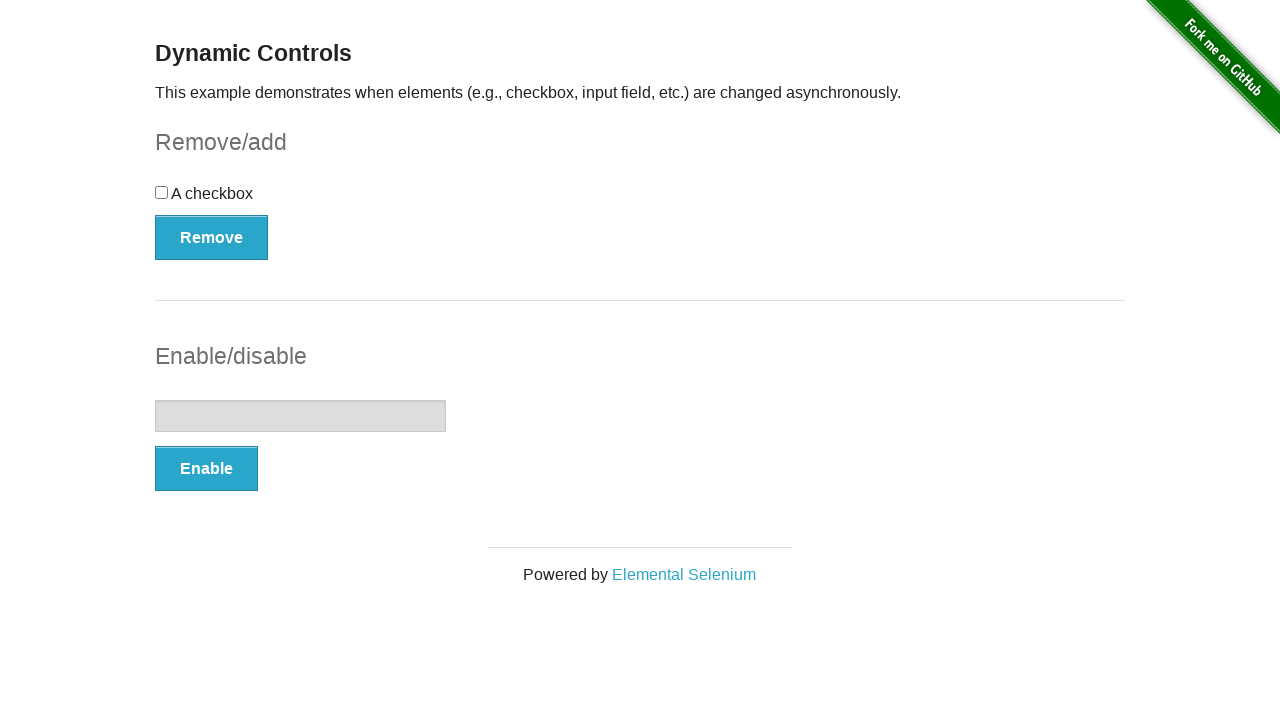

Checkbox is visible
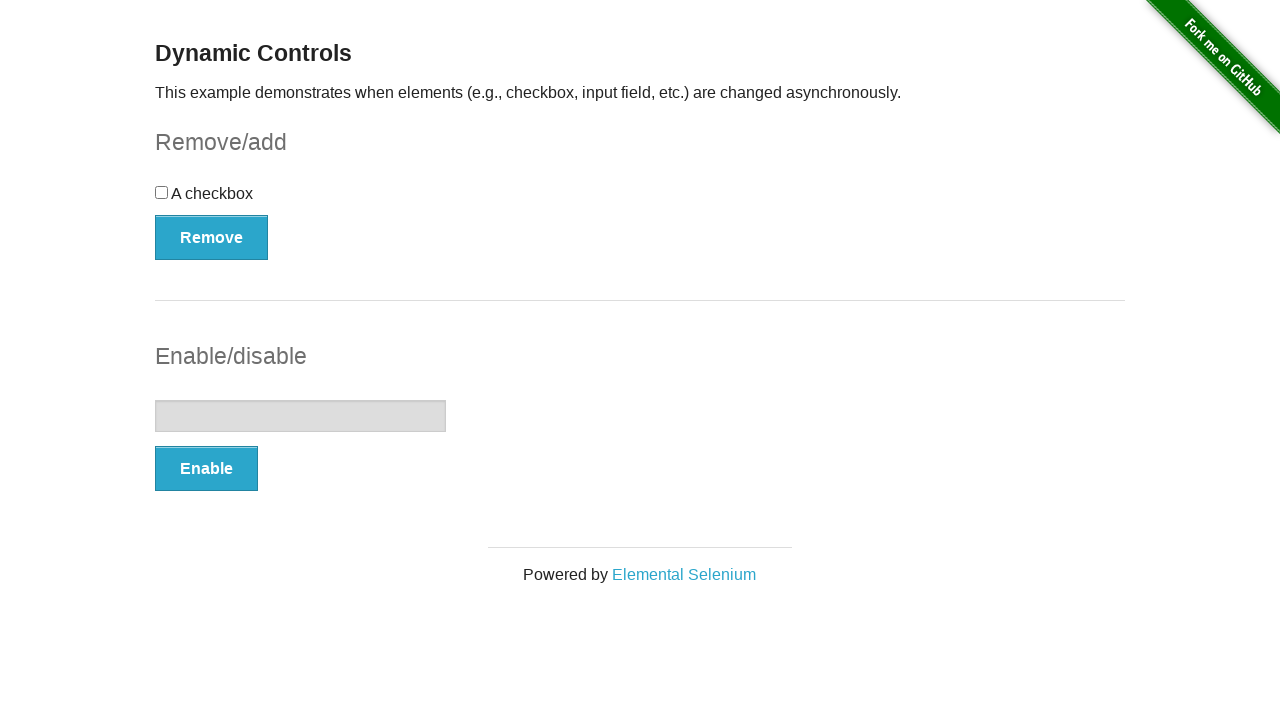

Clicked checkbox to select it at (162, 192) on #checkbox input
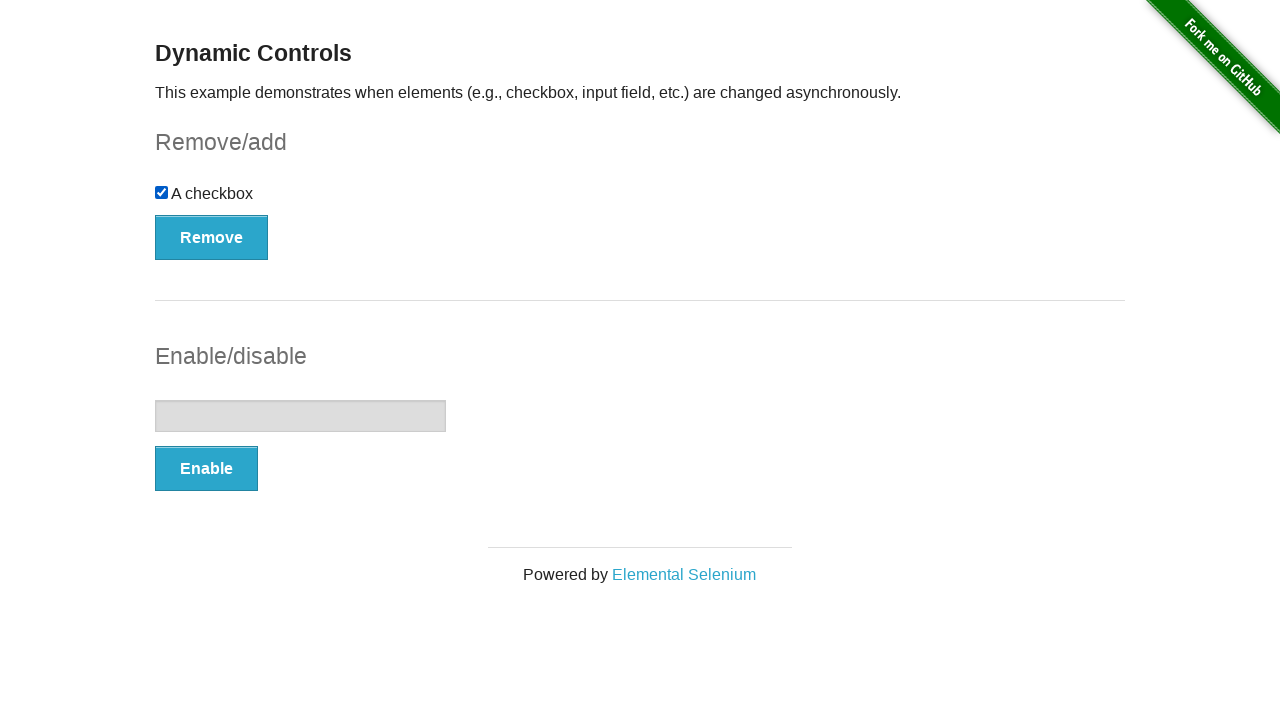

Clicked remove button to remove checkbox at (212, 237) on #checkbox-example button
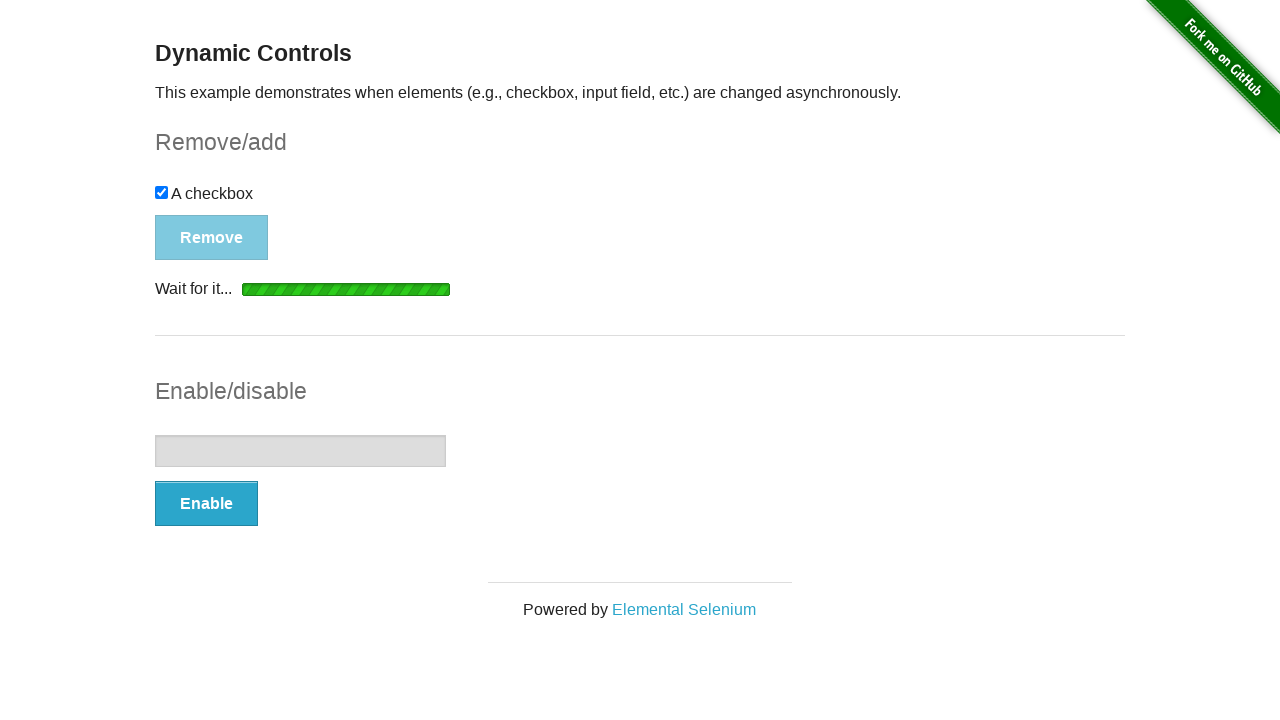

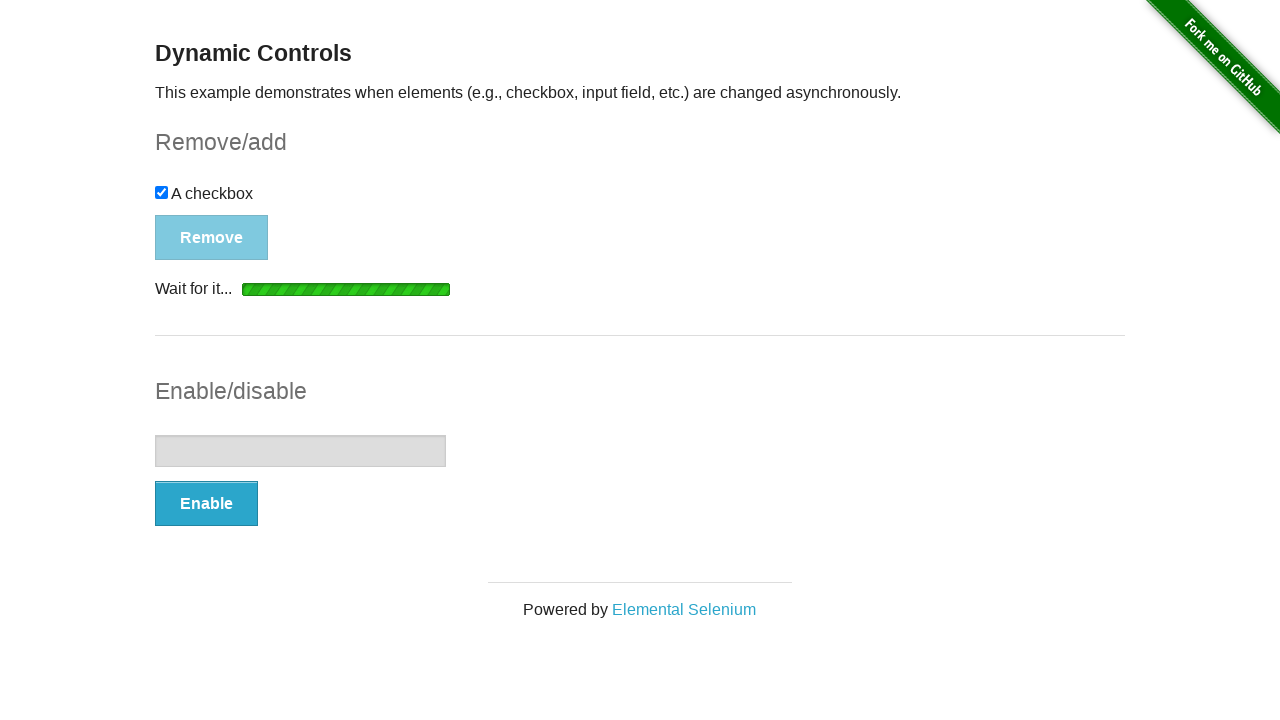